Tests a practice form by filling out personal information fields including first name, last name, gender, experience, date, profession, tools, and continent selection, then submitting the form.

Starting URL: https://www.techlistic.com/p/selenium-practice-form.html

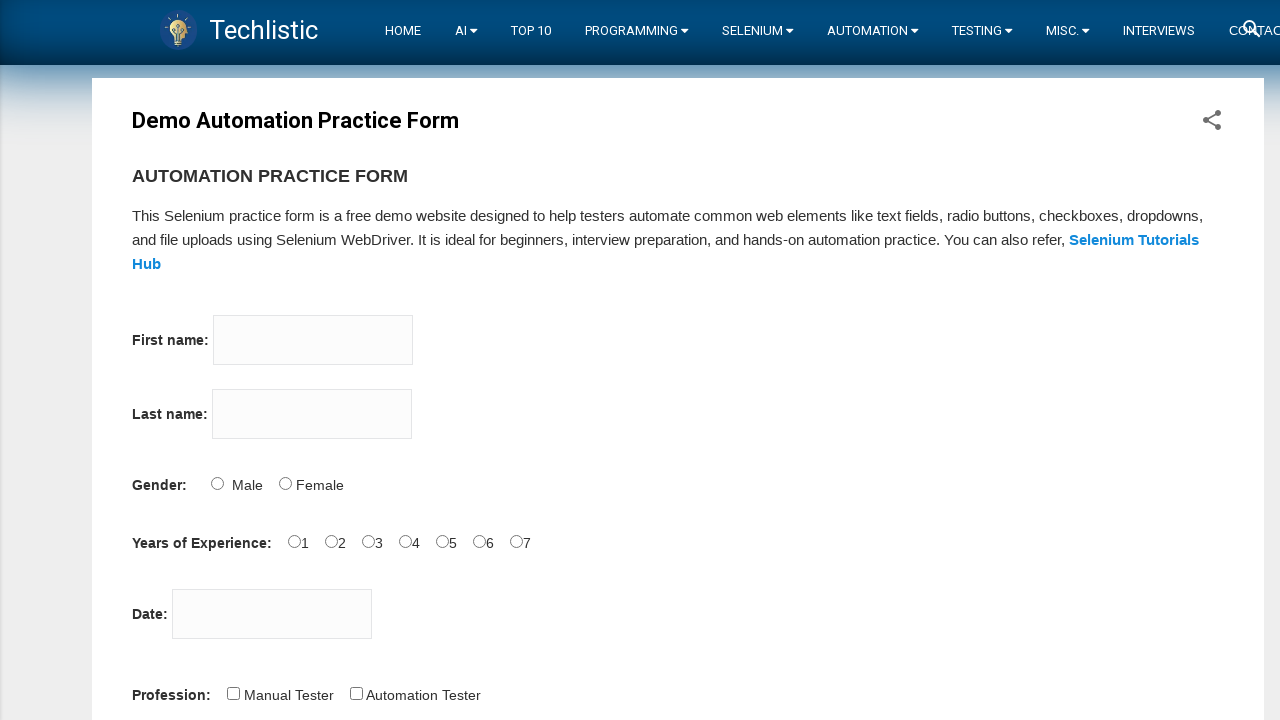

Navigated to practice form page
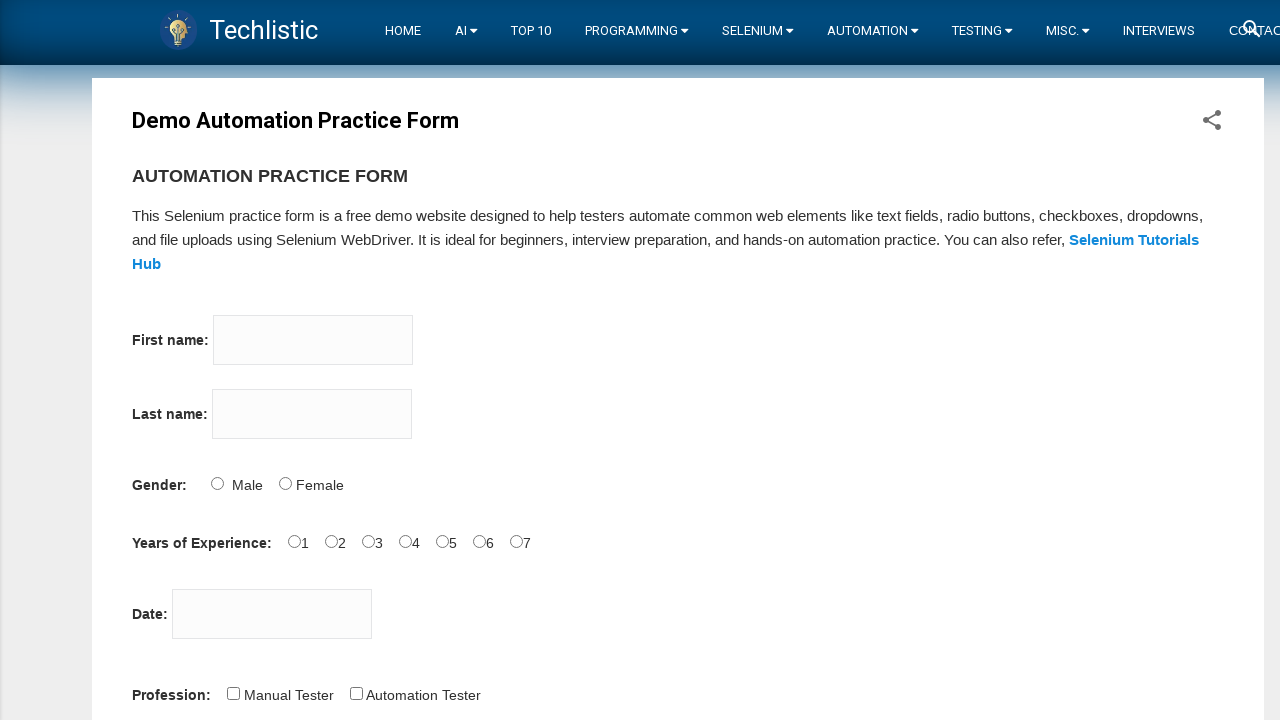

Filled first name field with 'Michael' on input[name='firstname']
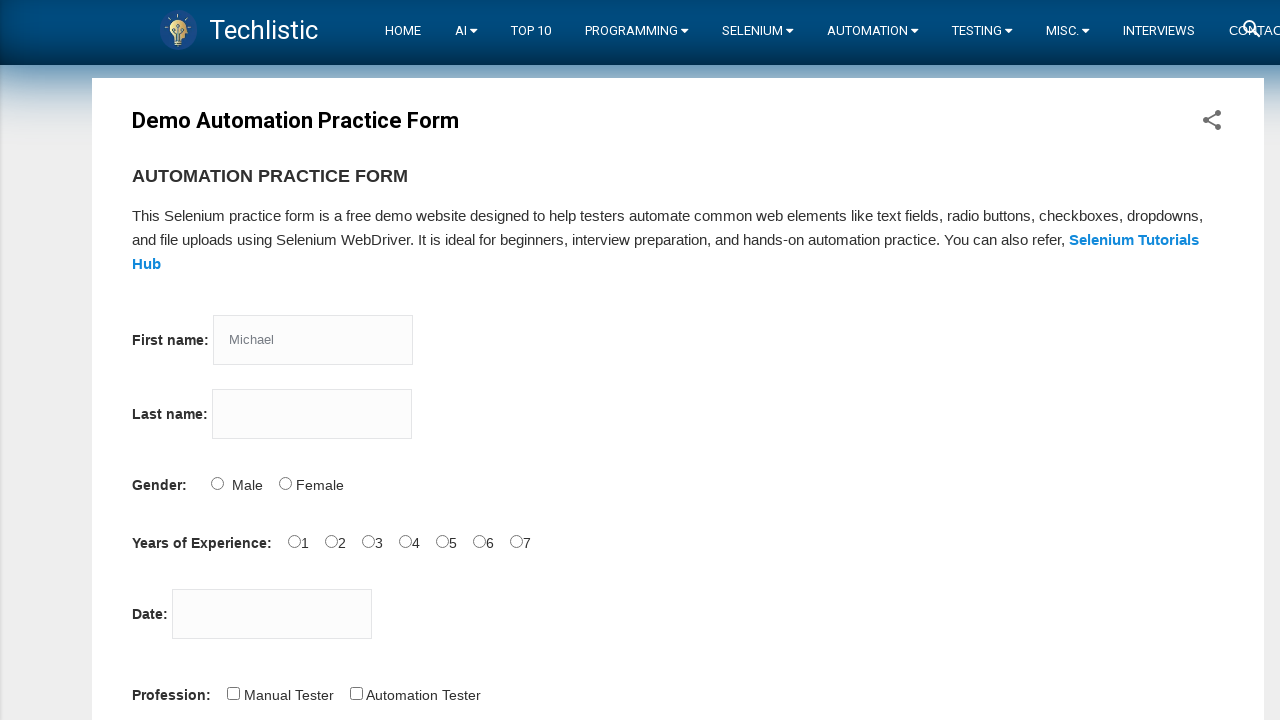

Filled last name field with 'Johnson' on input[name='lastname']
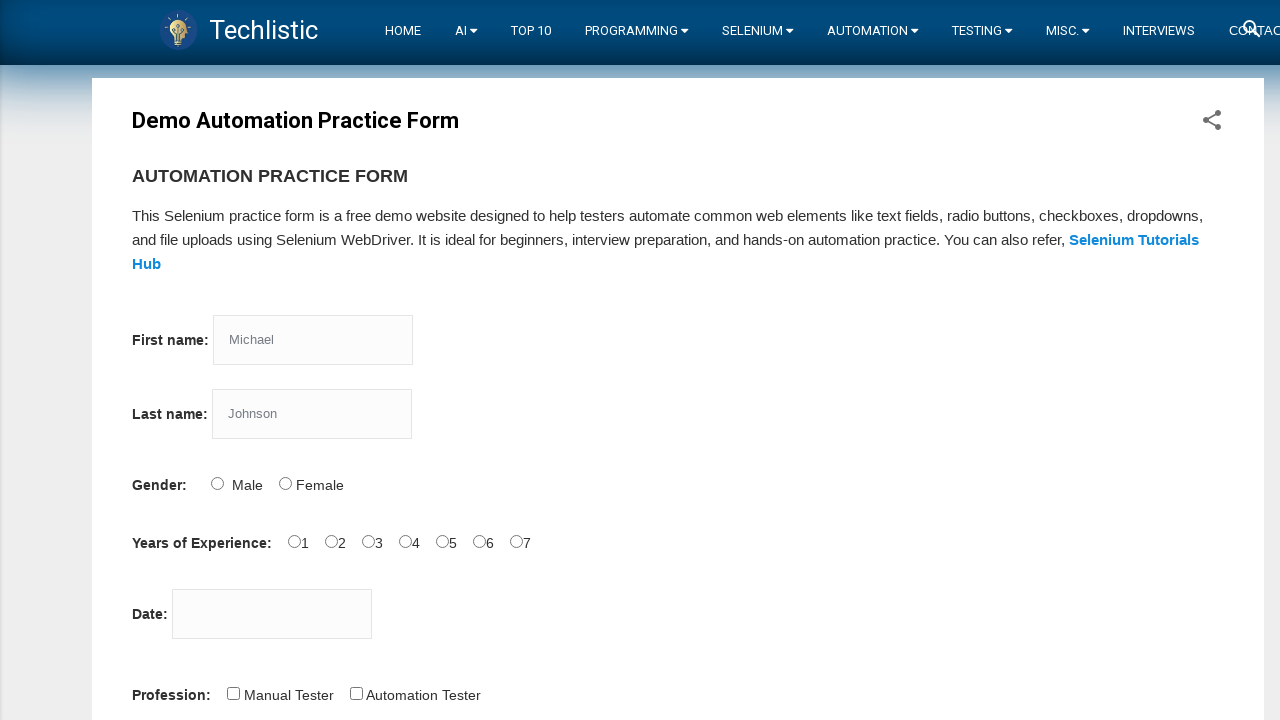

Selected Male gender option at (217, 483) on input#sex-0
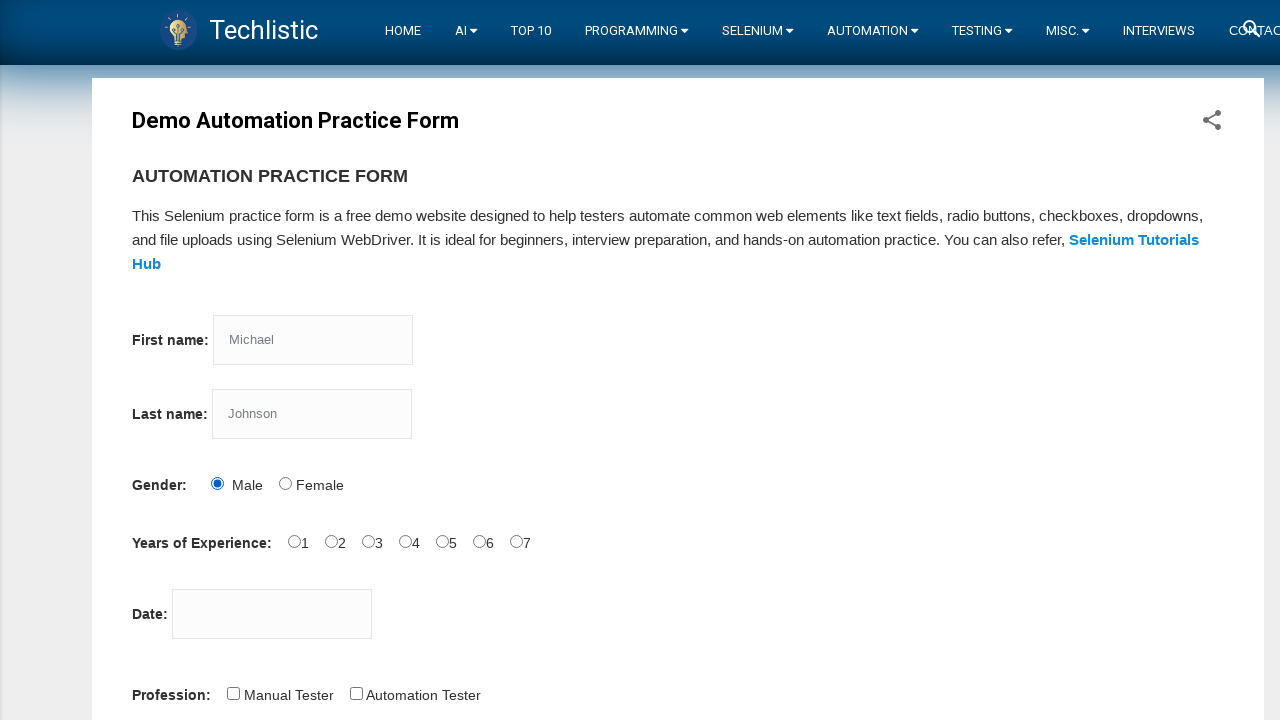

Selected 1 year experience option at (294, 541) on input#exp-0
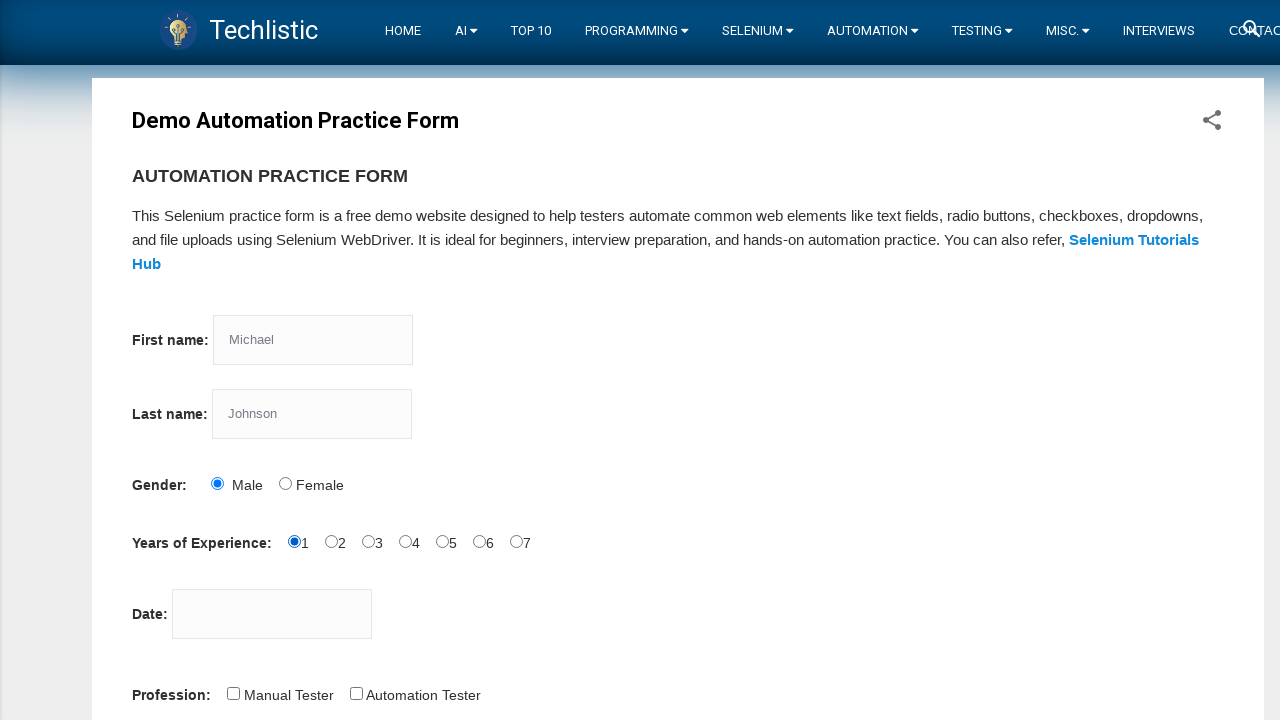

Filled date field with '25-03-2025' on input#datepicker
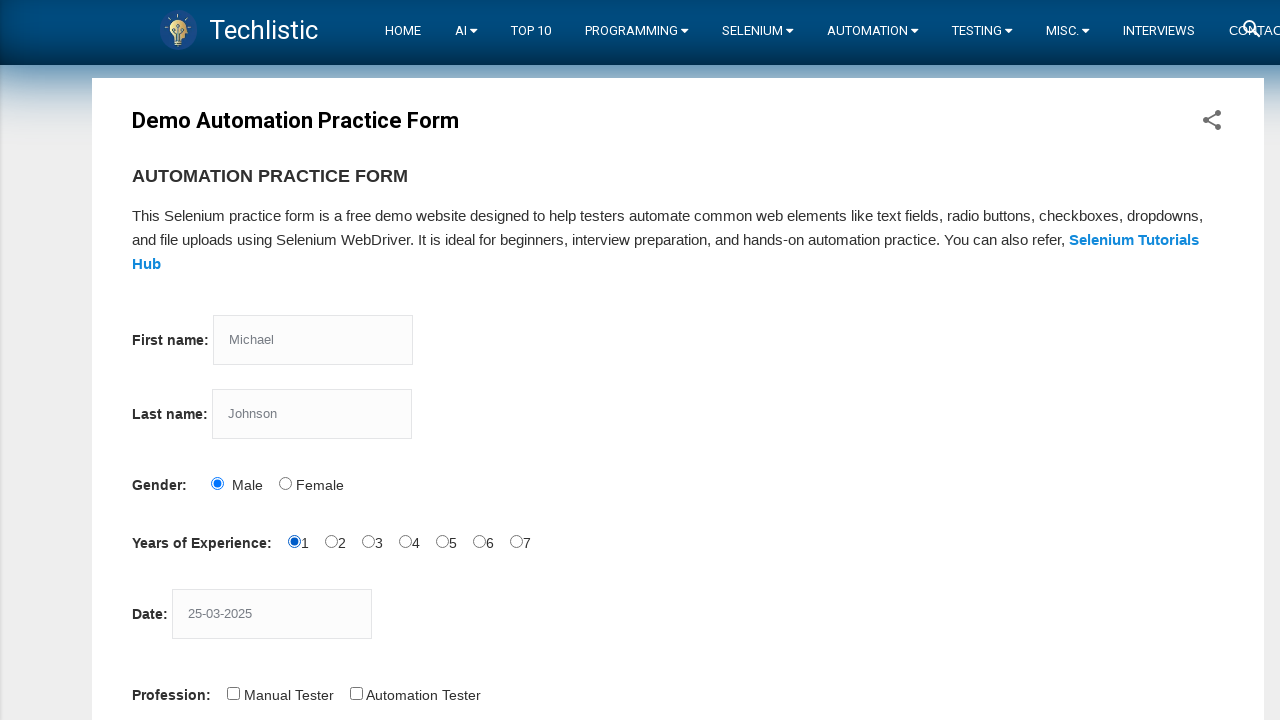

Selected Automation Tester profession at (356, 693) on input#profession-1
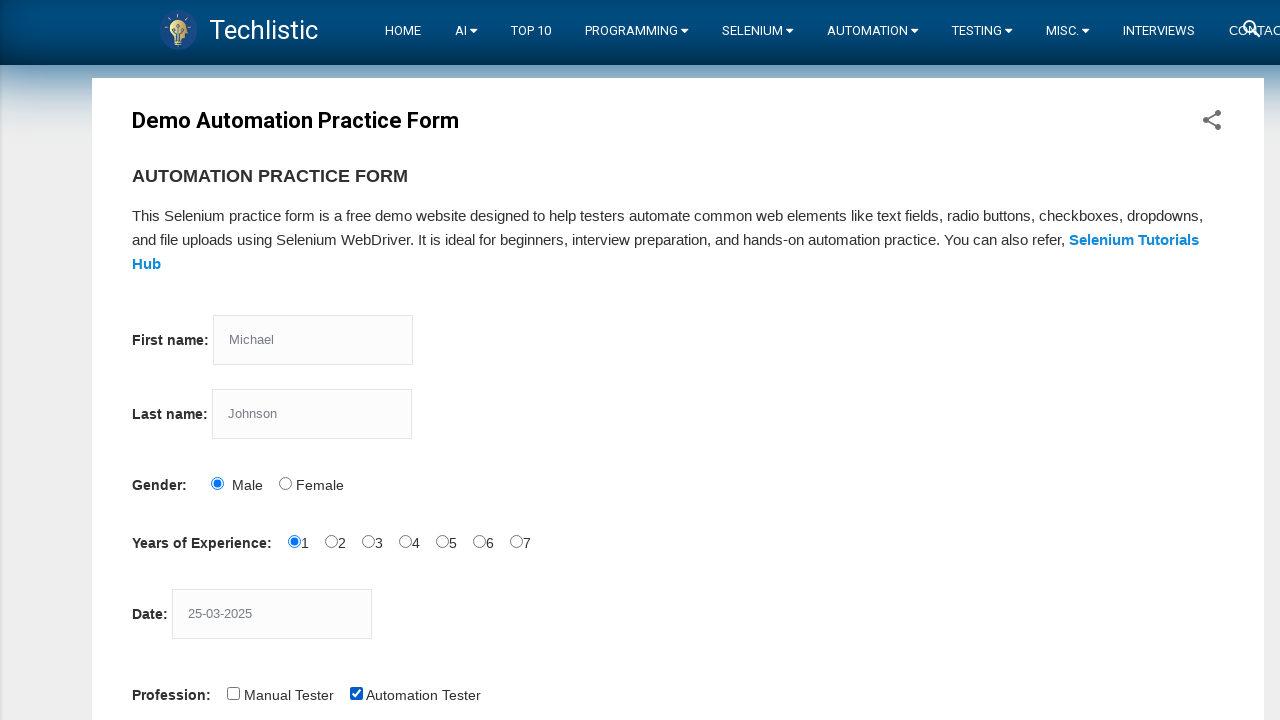

Selected QTP tool at (446, 360) on input#tool-2
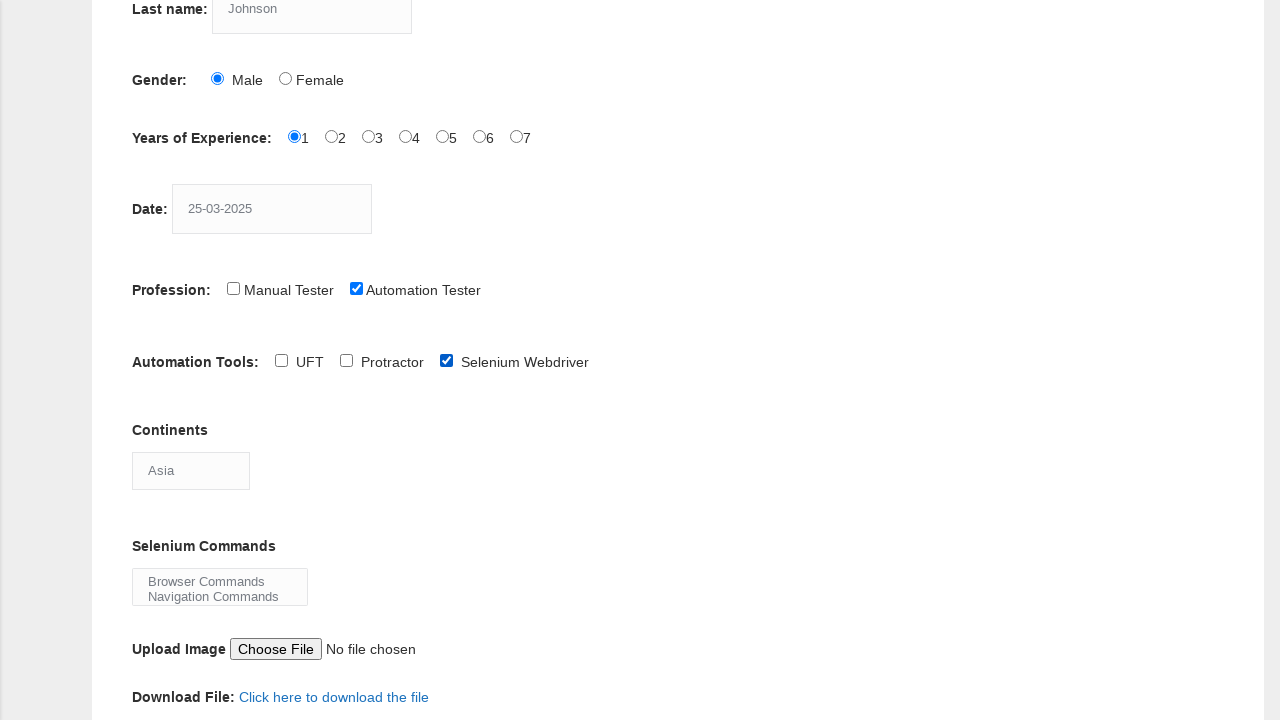

Clicked continents dropdown at (191, 470) on select#continents
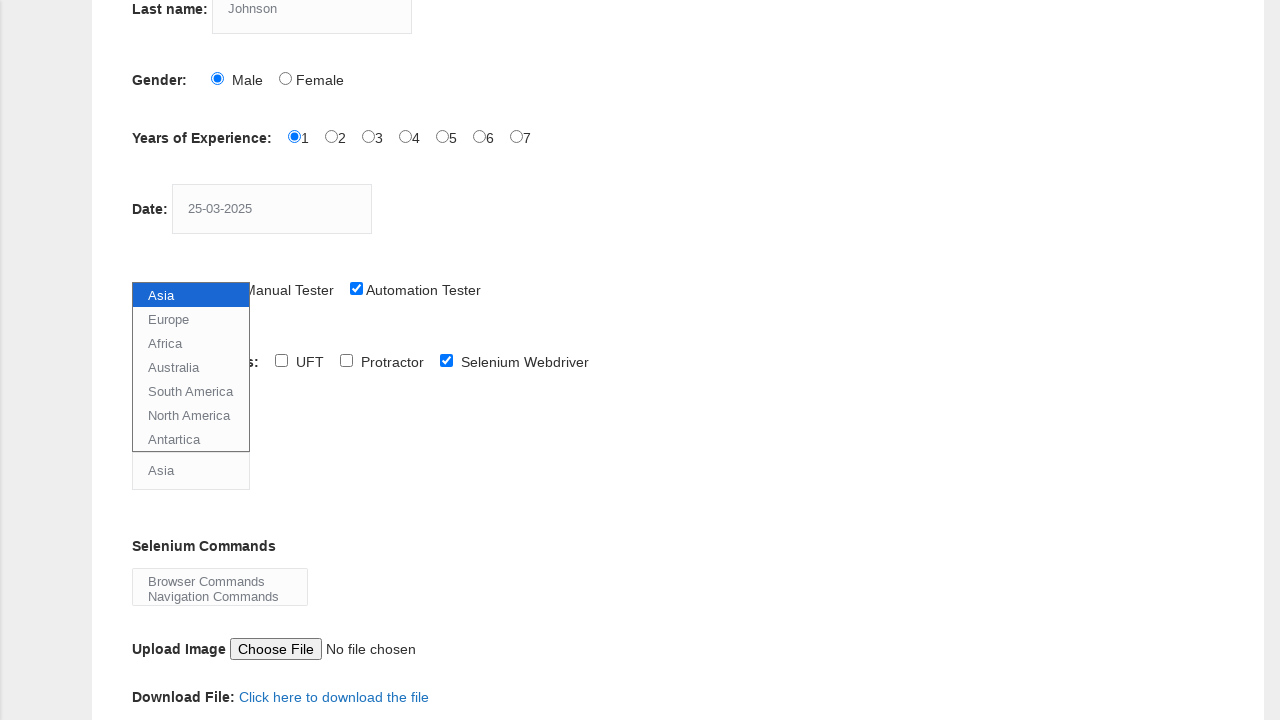

Selected Europe from continents dropdown on select#continents
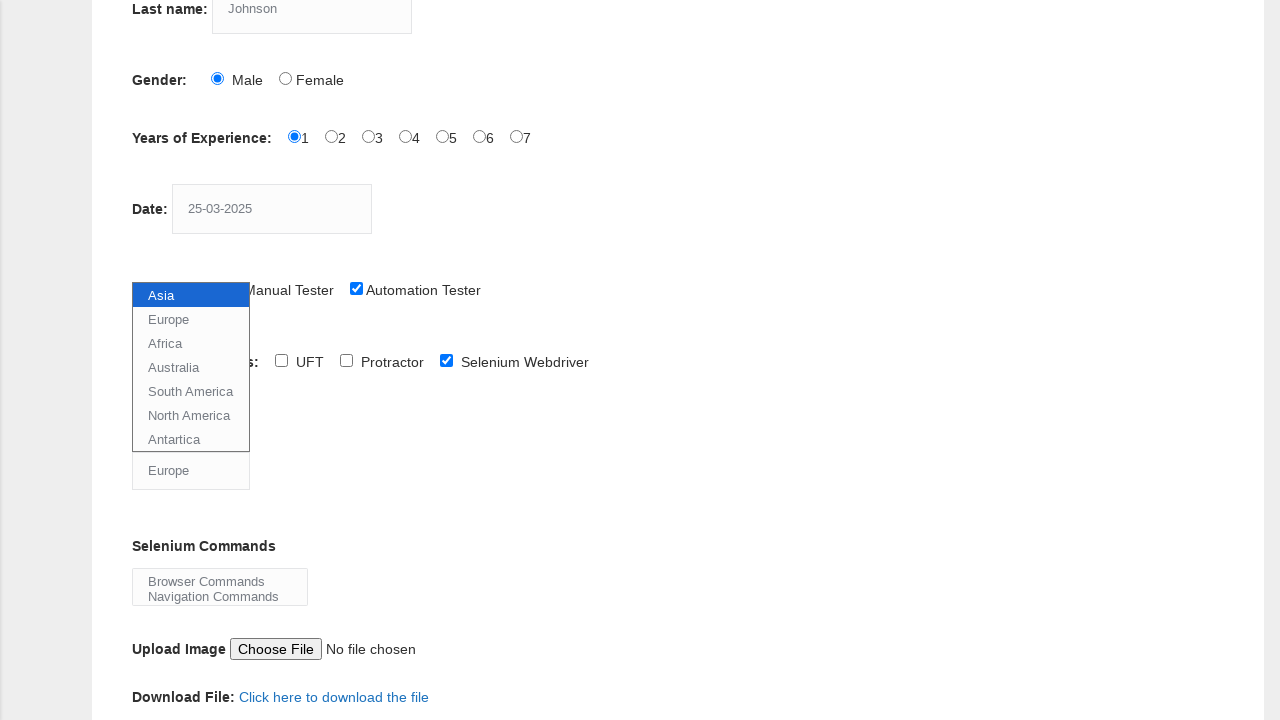

Waited 1000ms for form to process
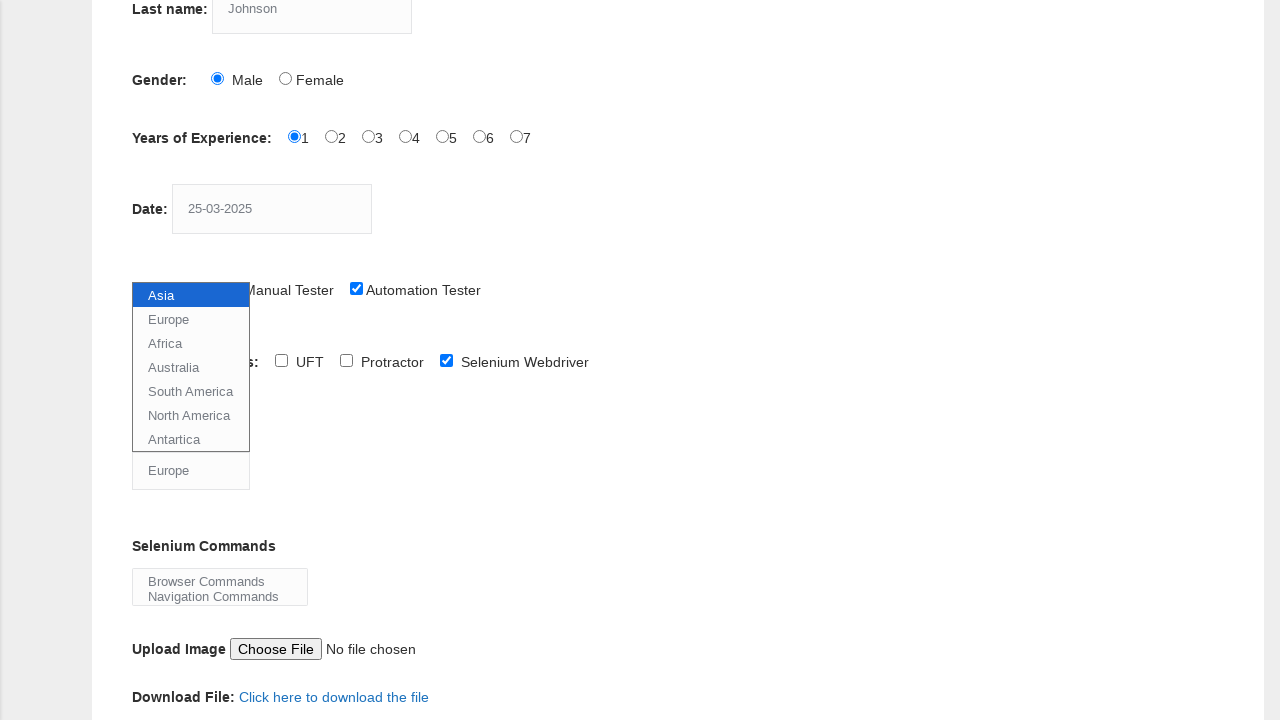

Clicked submit button to submit form at (157, 360) on button#submit
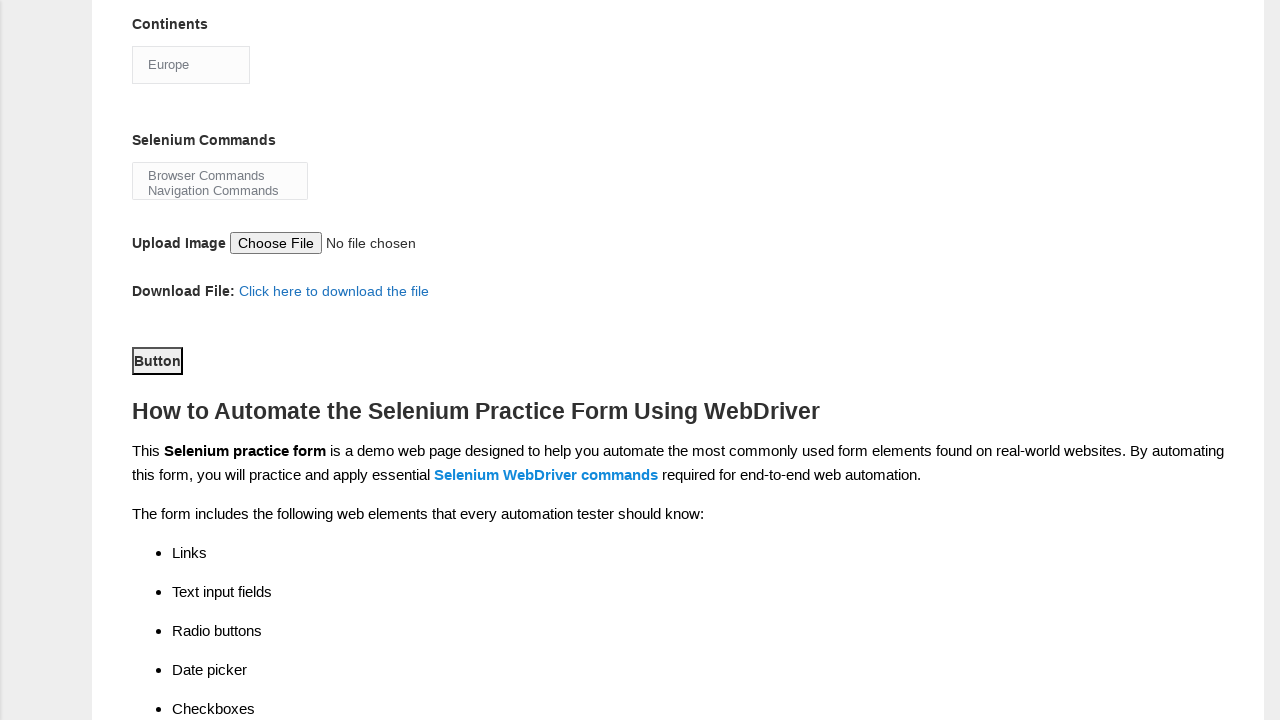

Waited 1000ms for form submission to complete
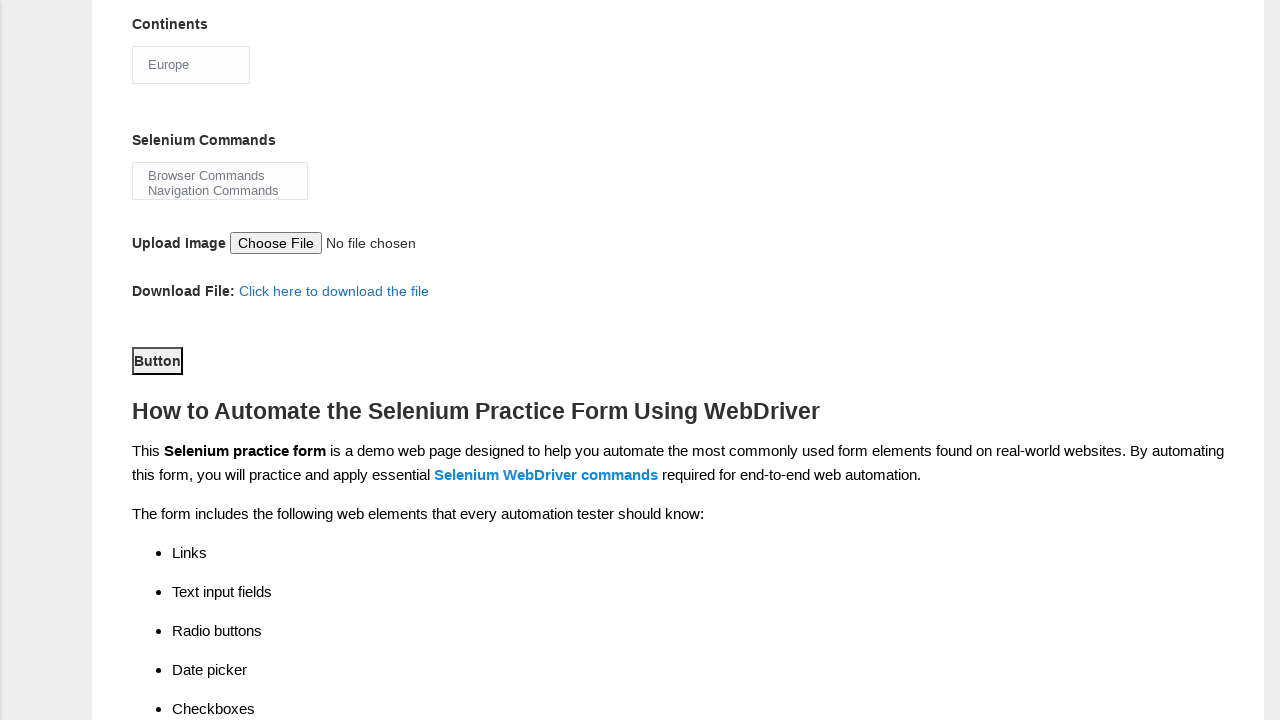

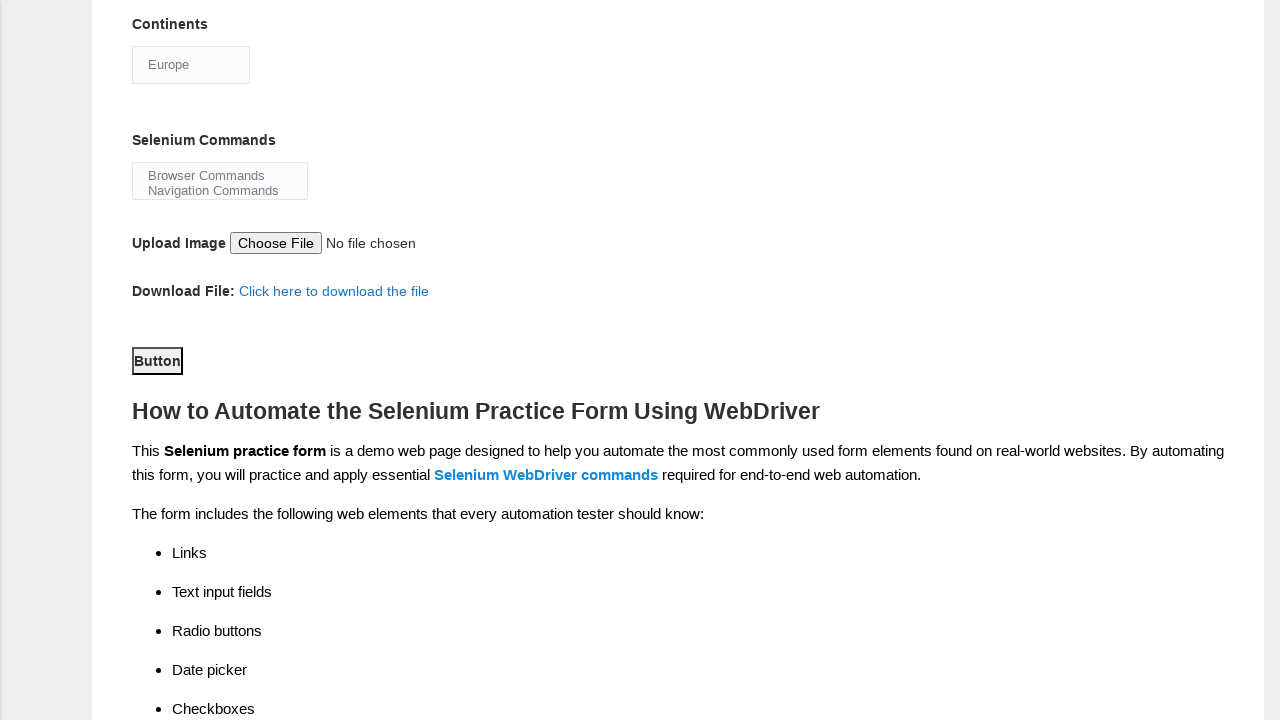